Tests filtering to display only completed todo items

Starting URL: https://demo.playwright.dev/todomvc

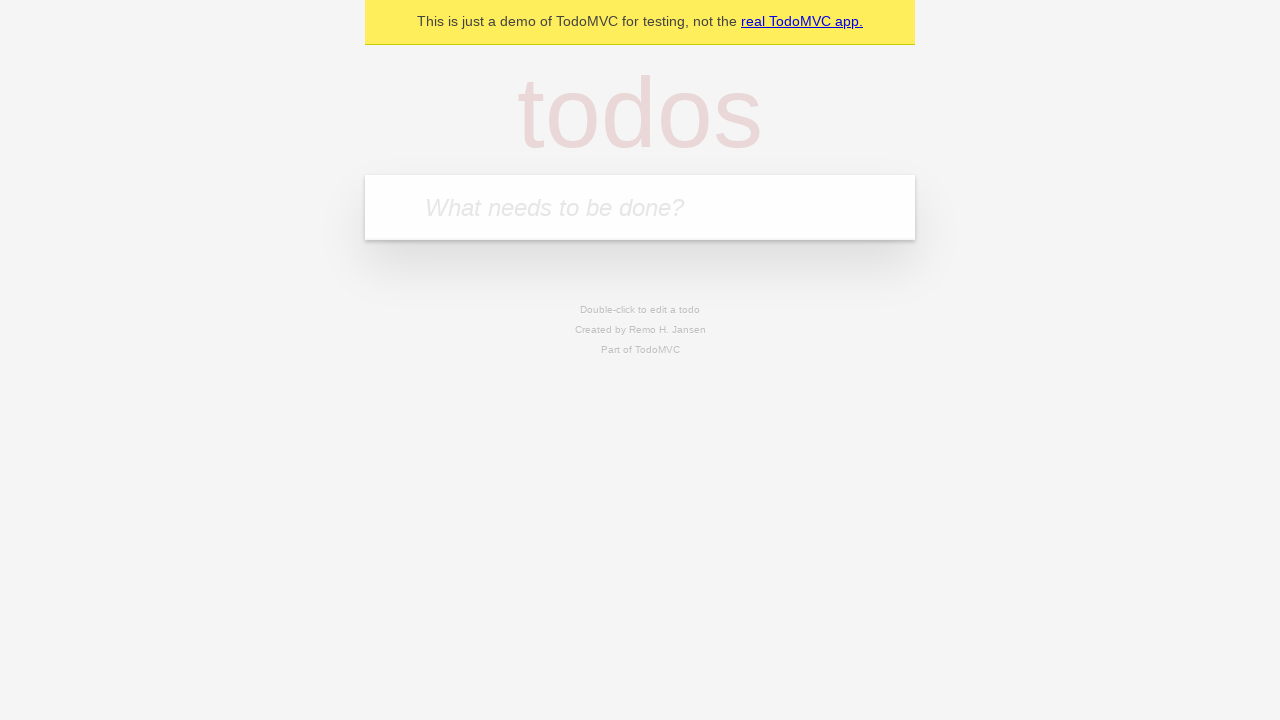

Filled todo input with 'buy some cheese' on internal:attr=[placeholder="What needs to be done?"i]
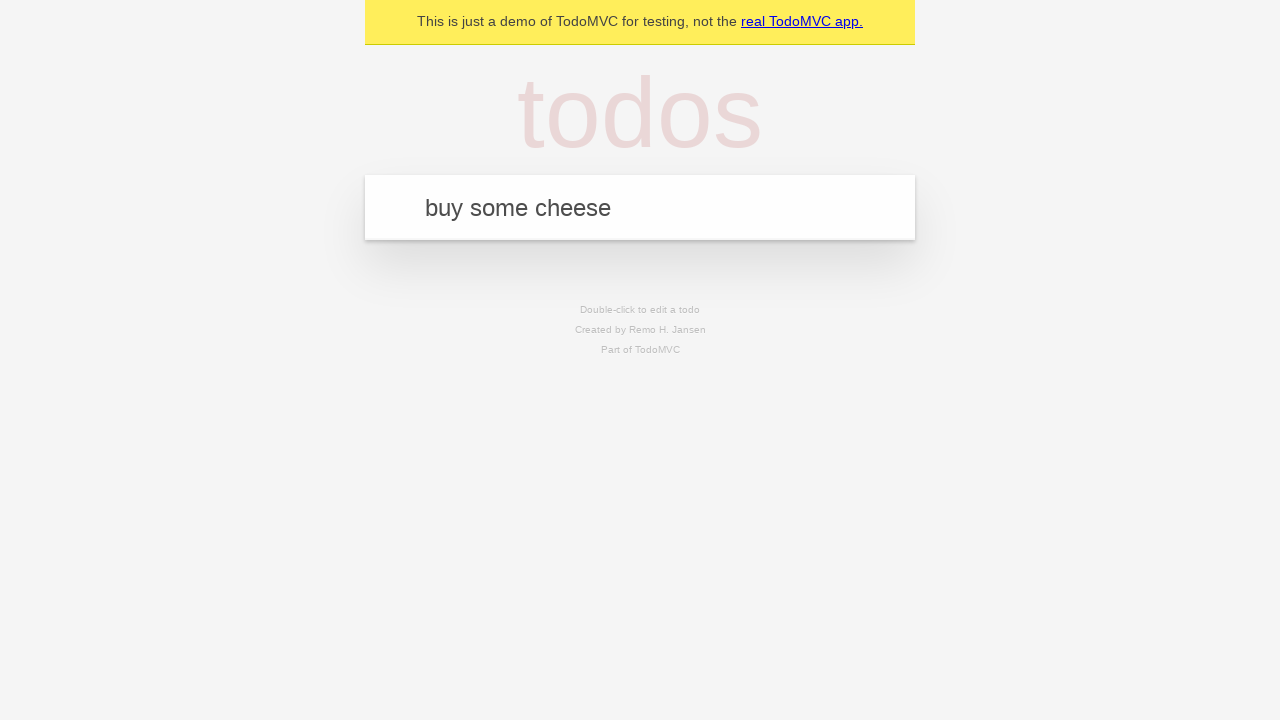

Pressed Enter to add first todo item on internal:attr=[placeholder="What needs to be done?"i]
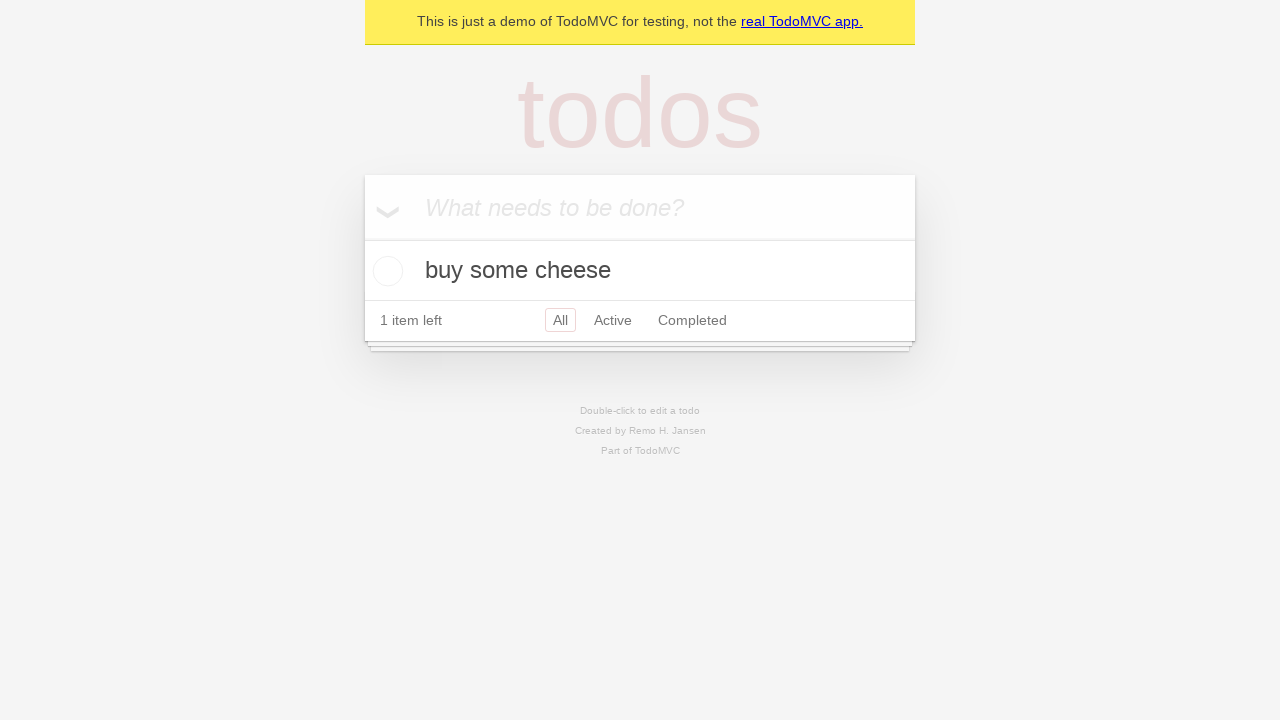

Filled todo input with 'feed the cat' on internal:attr=[placeholder="What needs to be done?"i]
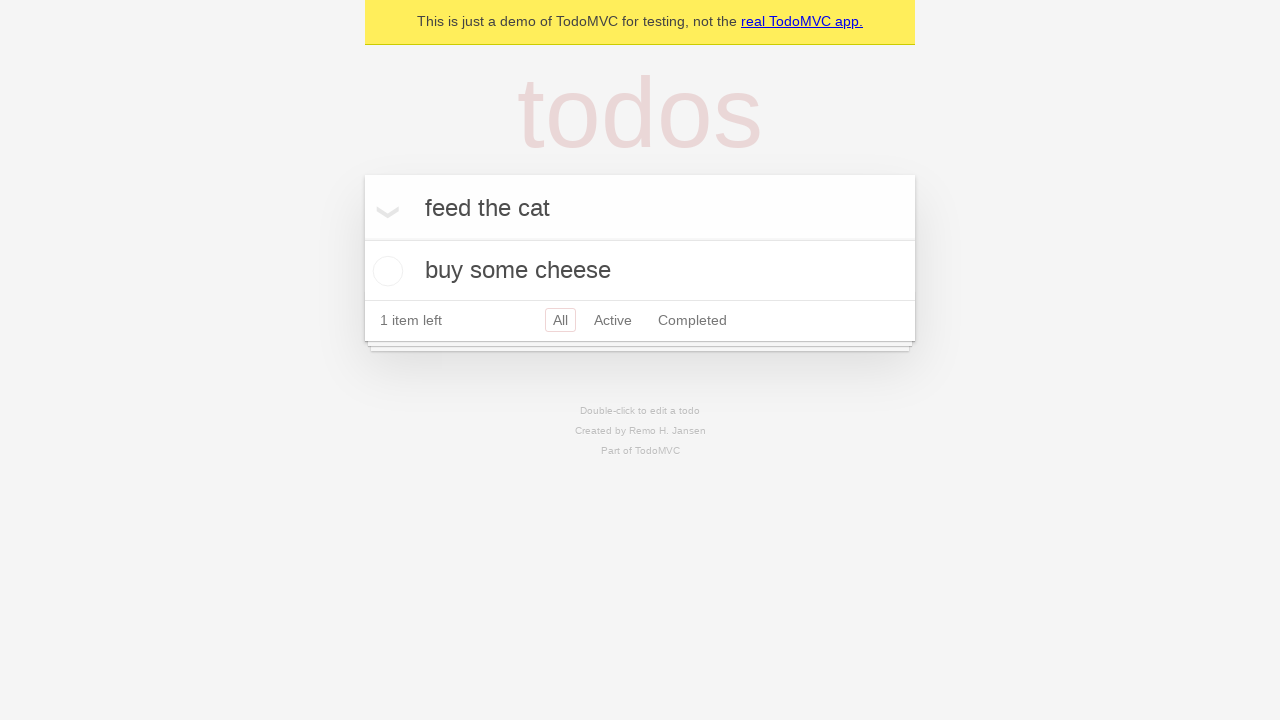

Pressed Enter to add second todo item on internal:attr=[placeholder="What needs to be done?"i]
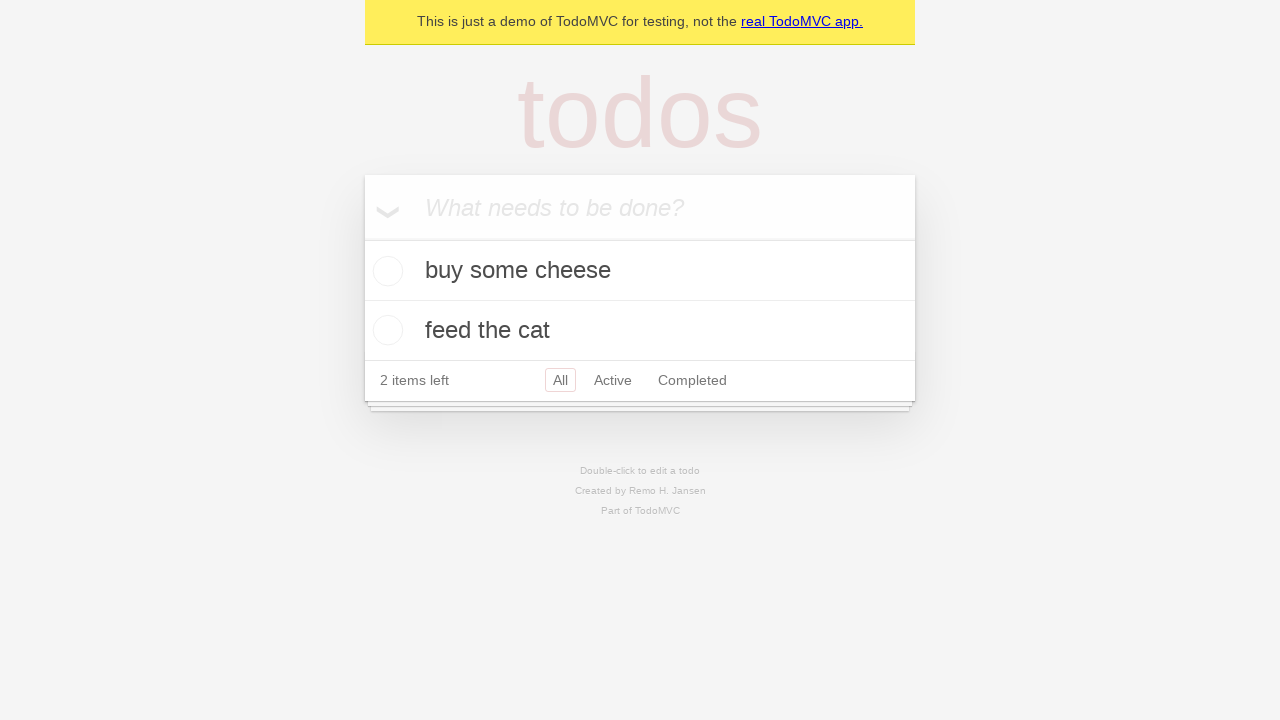

Filled todo input with 'book a doctors appointment' on internal:attr=[placeholder="What needs to be done?"i]
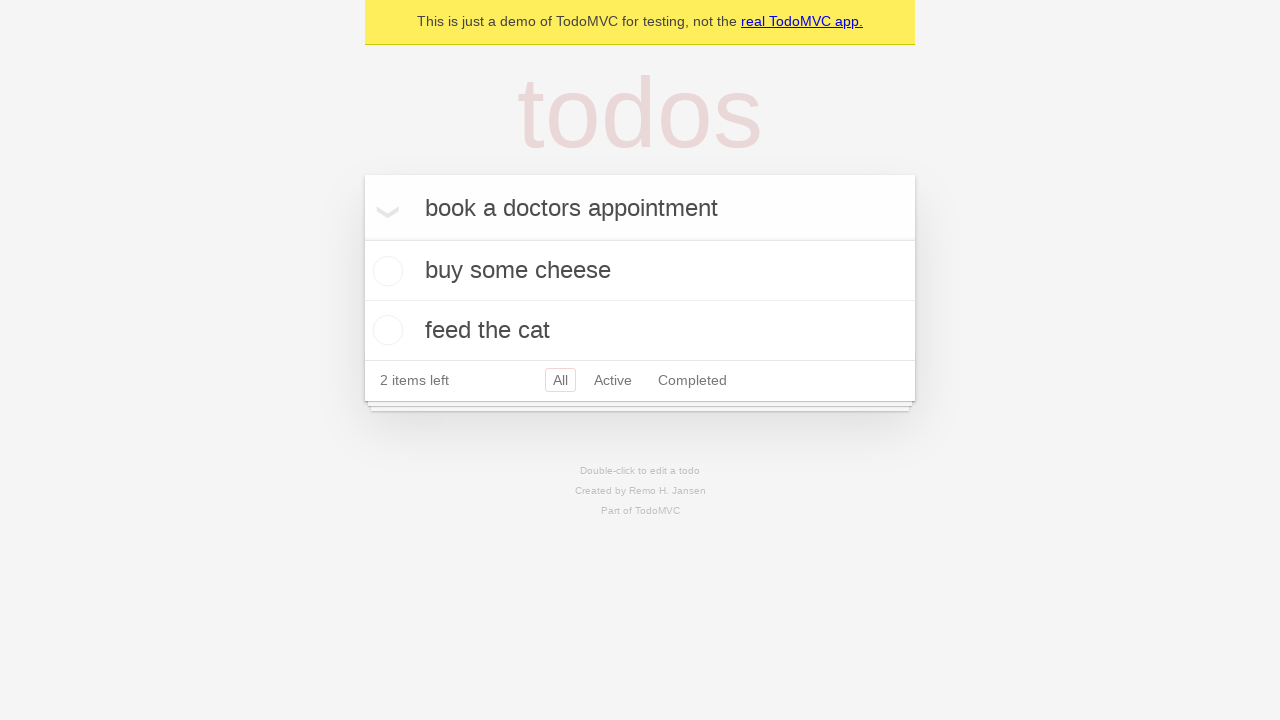

Pressed Enter to add third todo item on internal:attr=[placeholder="What needs to be done?"i]
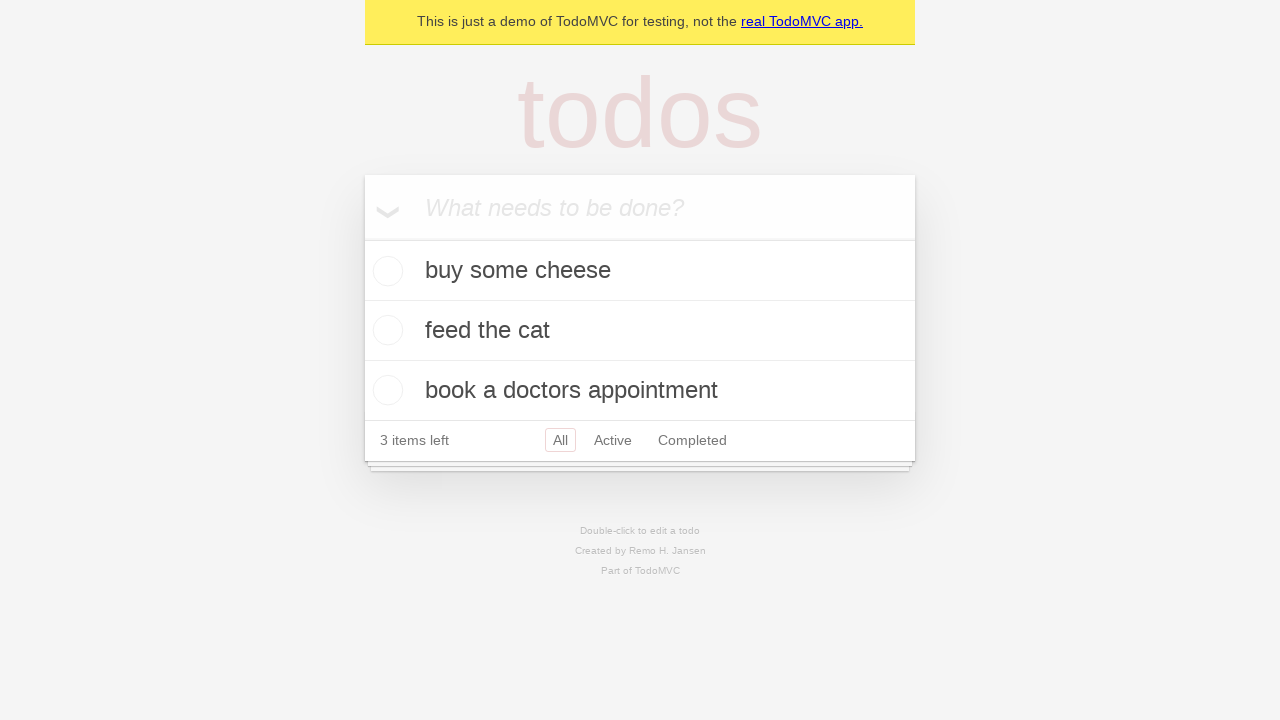

Checked the second todo item (feed the cat) at (385, 330) on internal:testid=[data-testid="todo-item"s] >> nth=1 >> internal:role=checkbox
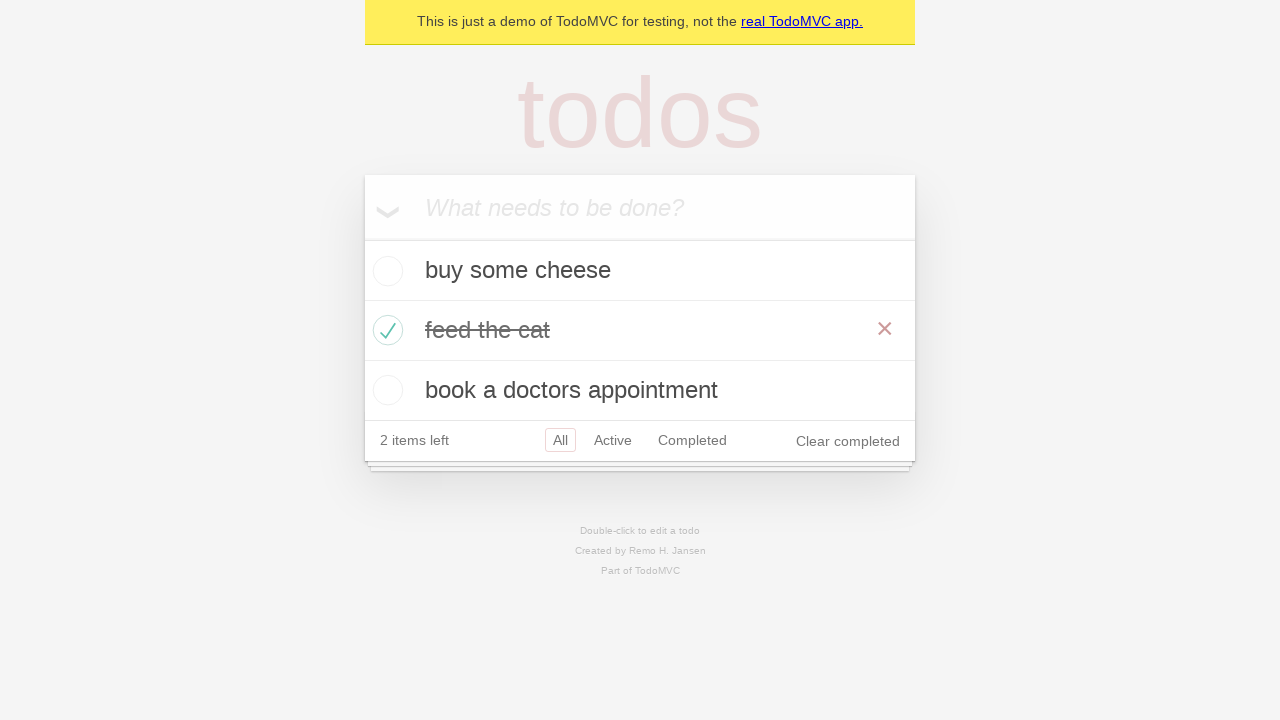

Clicked Completed filter to display only completed items at (692, 440) on internal:role=link[name="Completed"i]
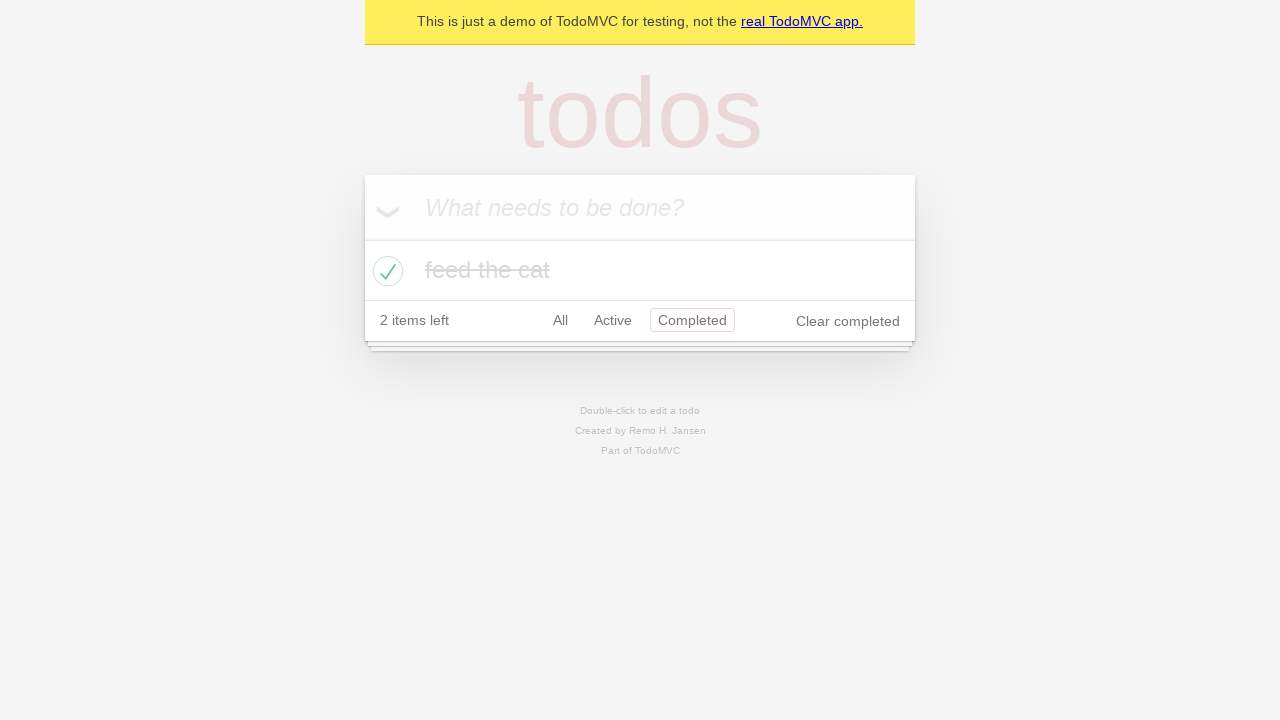

Filtered todo list loaded, displaying only completed items
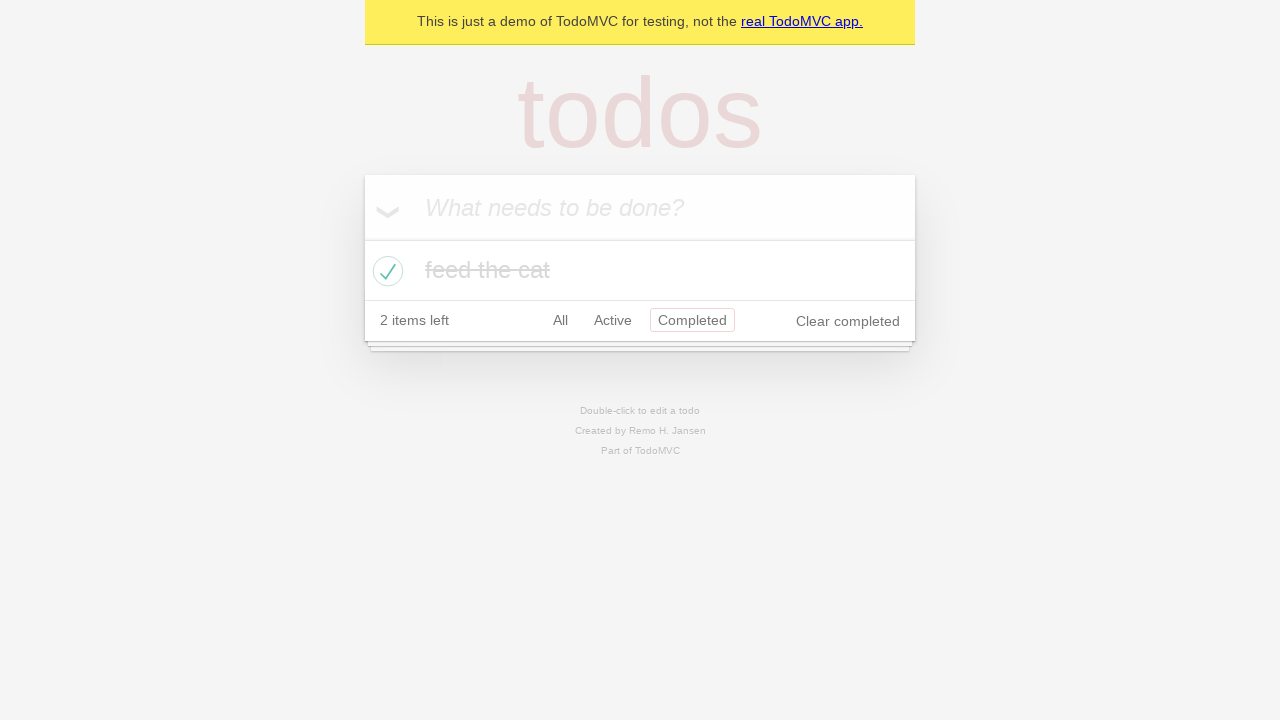

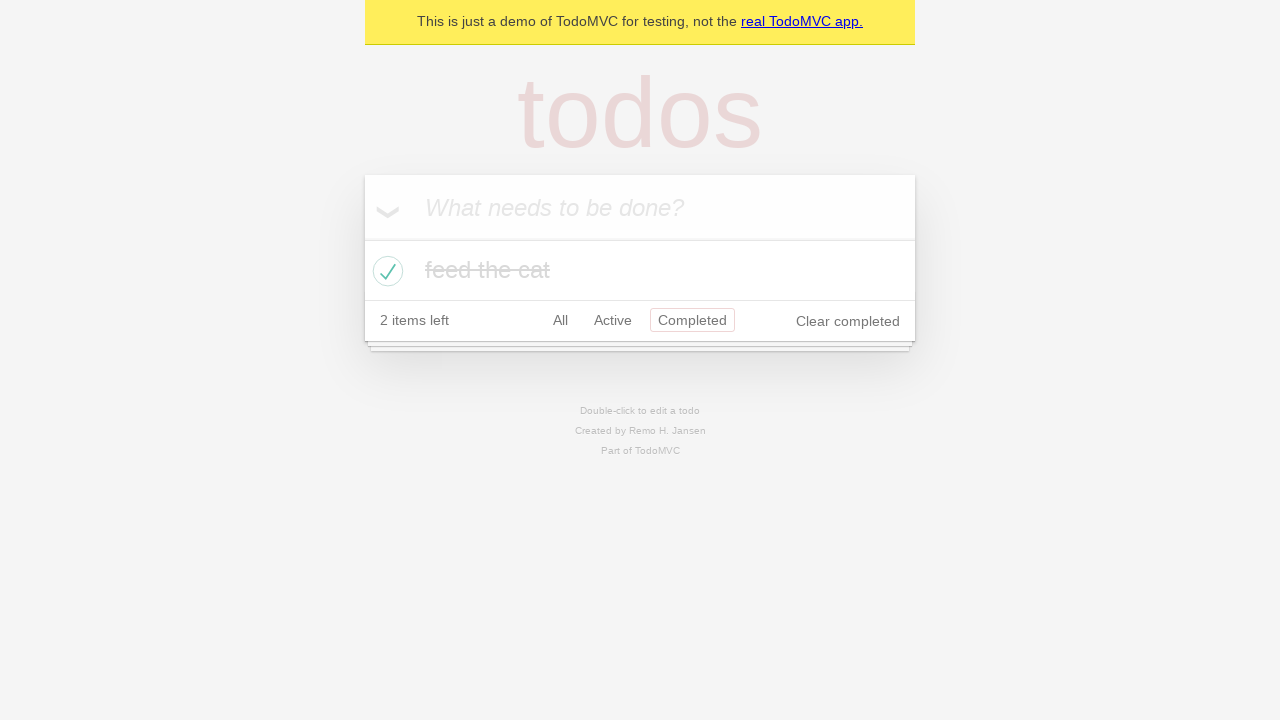